Navigates to the OrangeHRM demo site and clicks on the first anchor link on the page

Starting URL: https://opensource-demo.orangehrmlive.com/

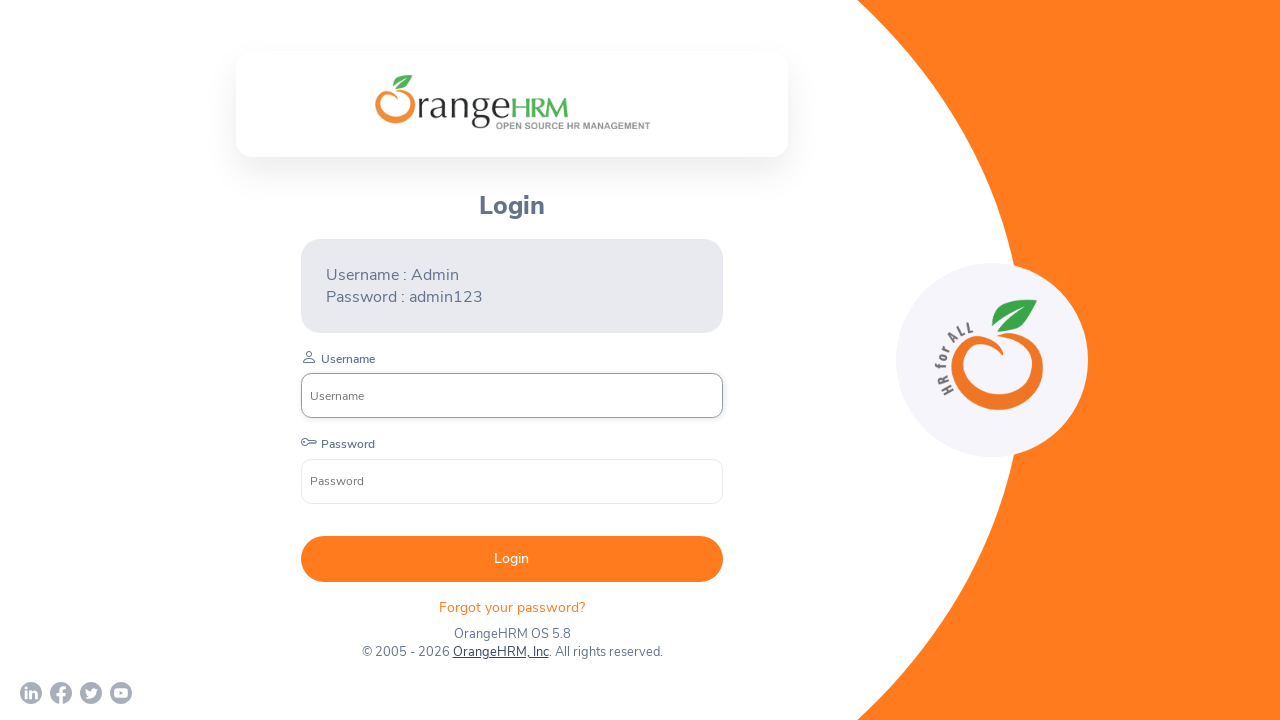

Waited for page to load (domcontentloaded state)
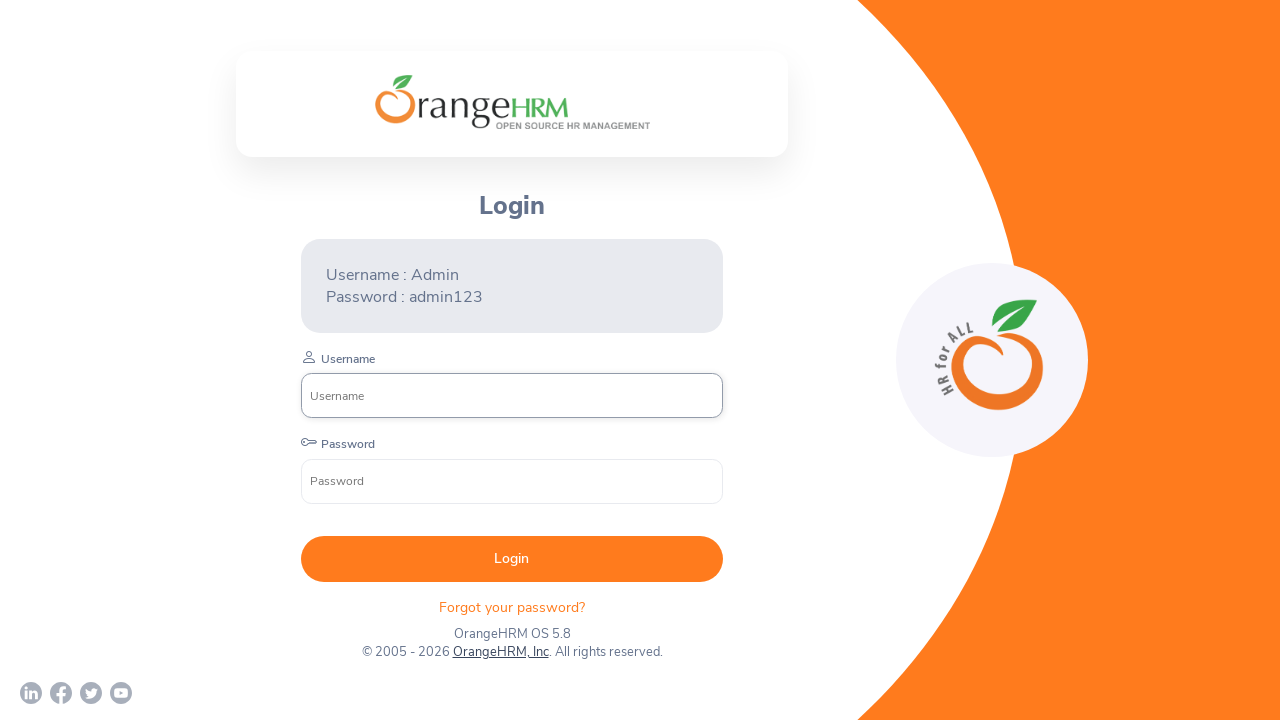

Clicked on the first anchor link on the page at (31, 693) on a
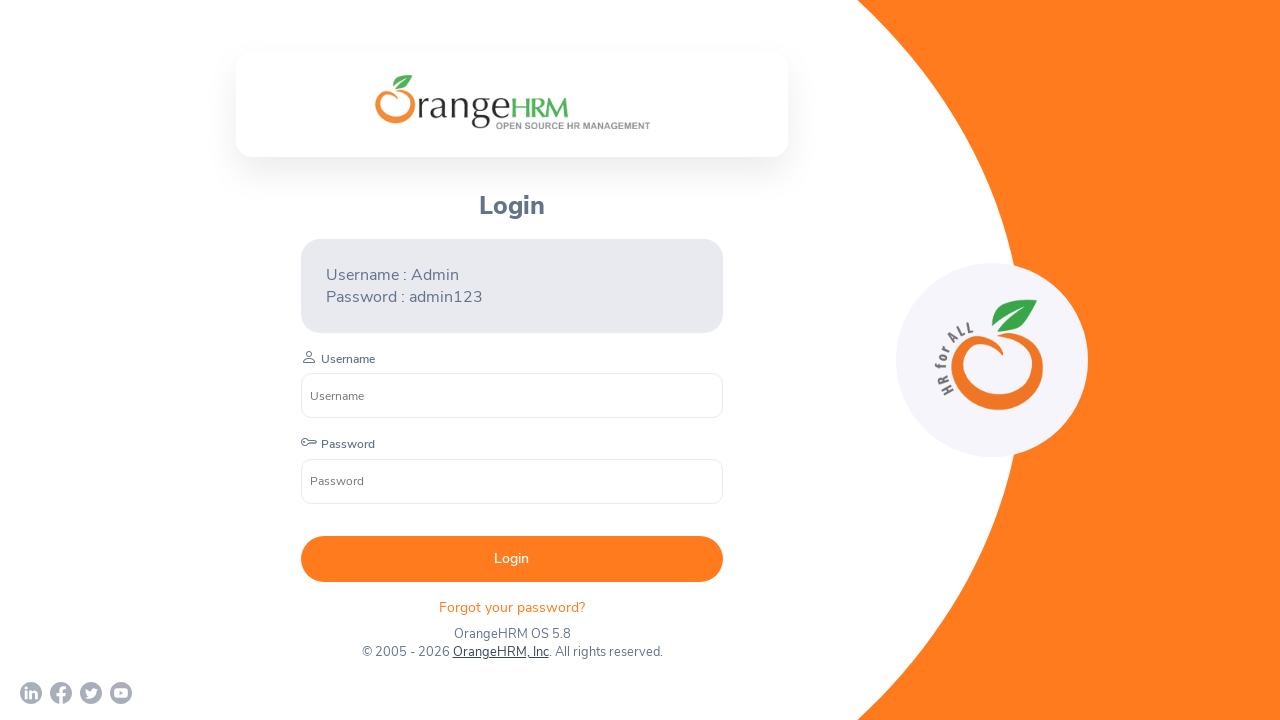

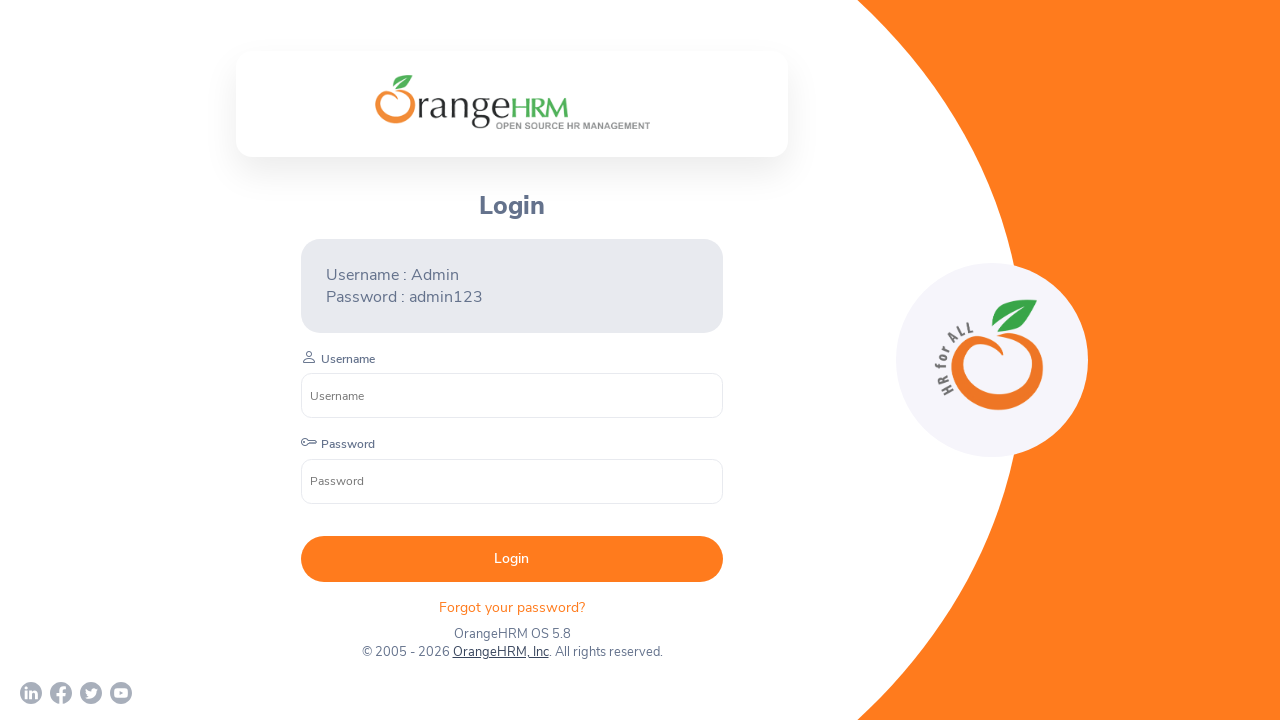